Navigates through a postal code directory website, clicking through from the main page to a country listing, then to a province listing, and finally to a localities listing page.

Starting URL: https://codigo-postal.co/

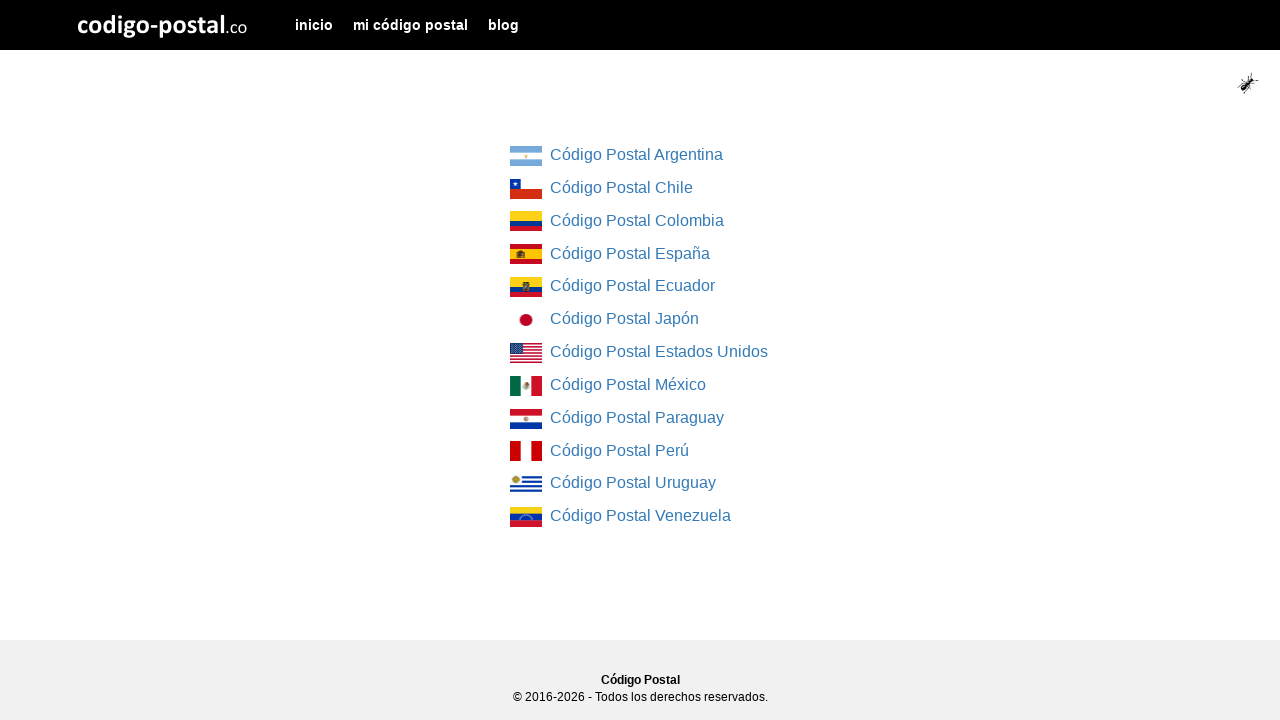

Country list loaded on main page
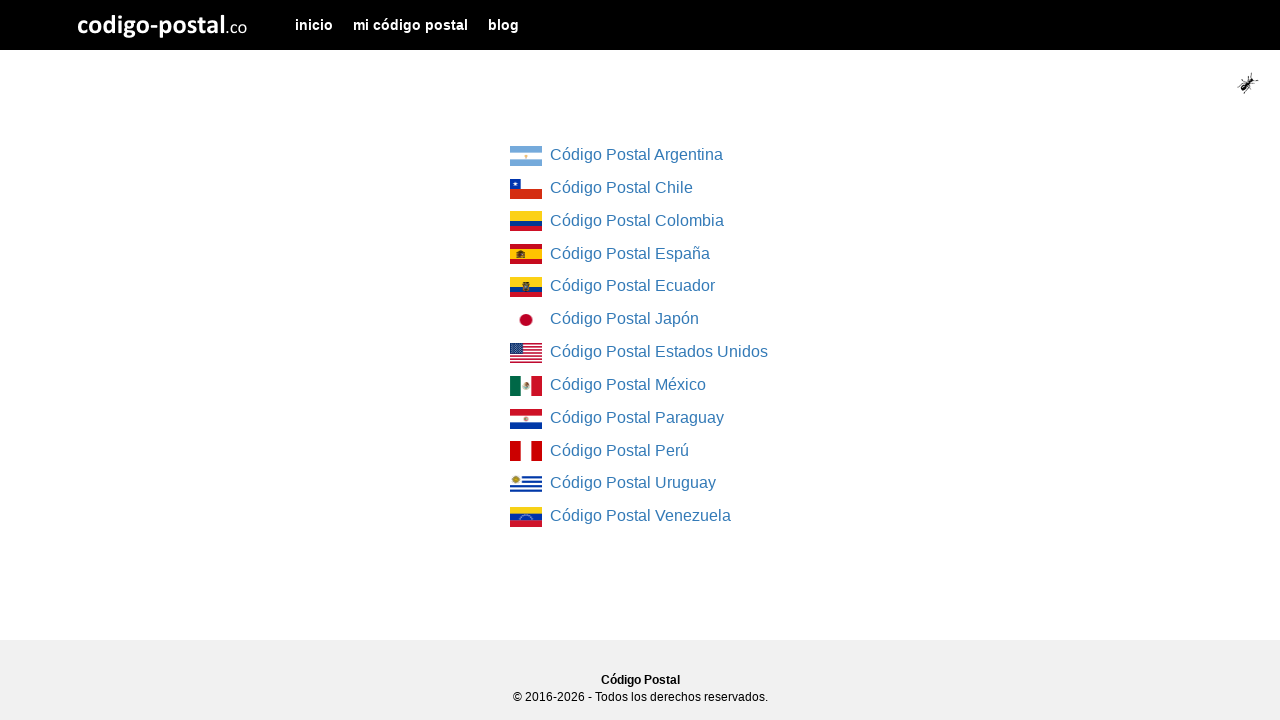

Clicked on first country link at (526, 156) on div[class="col-md-4 col-md-offset-4"] ul li:first-child a
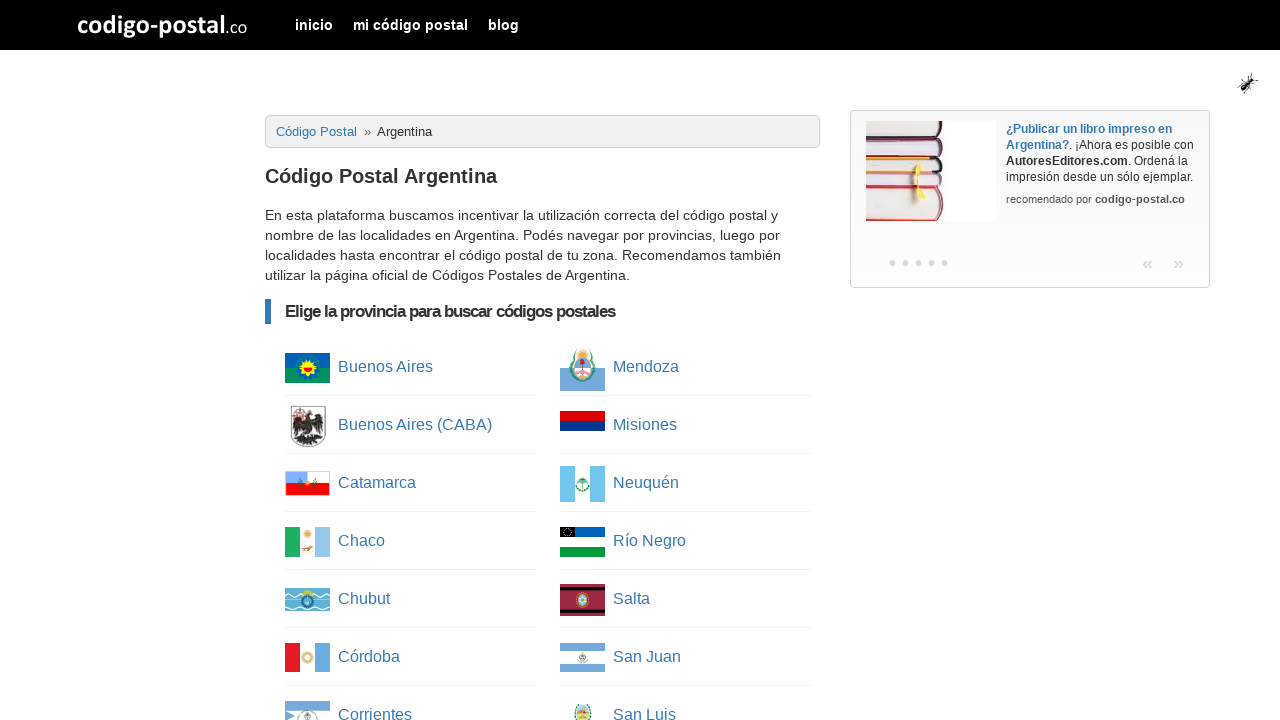

Province list loaded
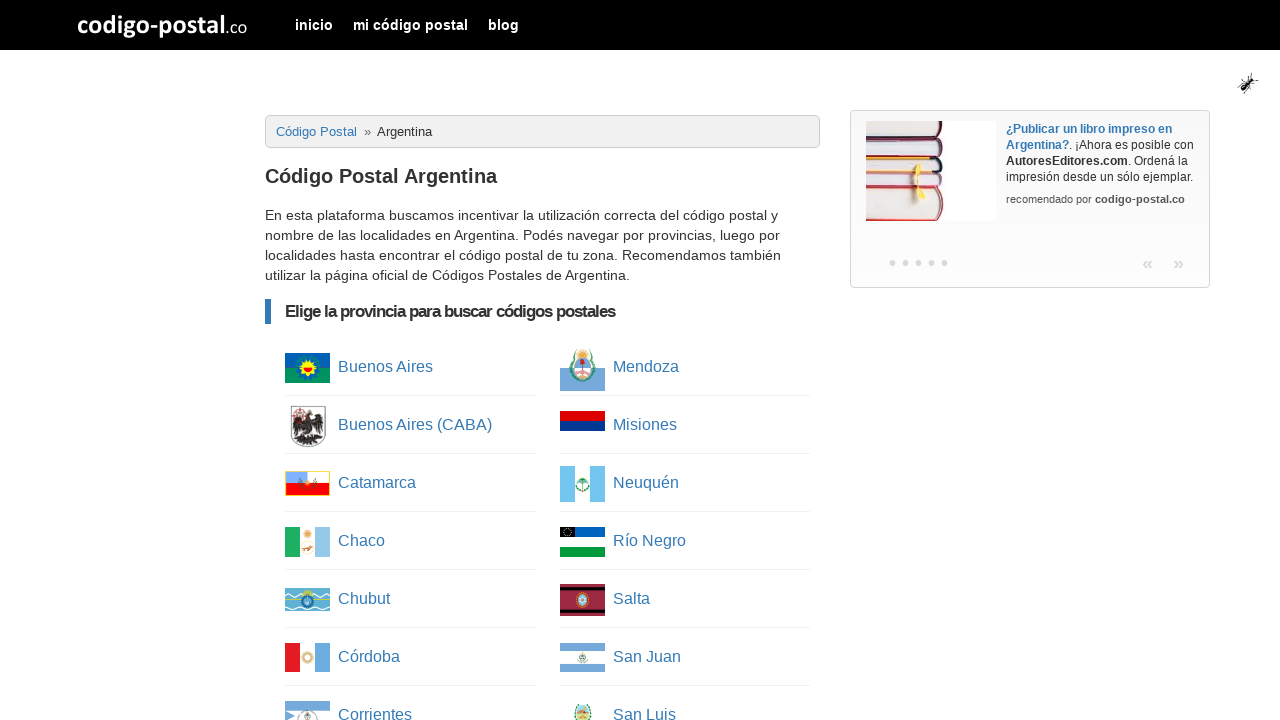

Clicked on first province link at (308, 368) on ul[class="column-list"] li:first-child a
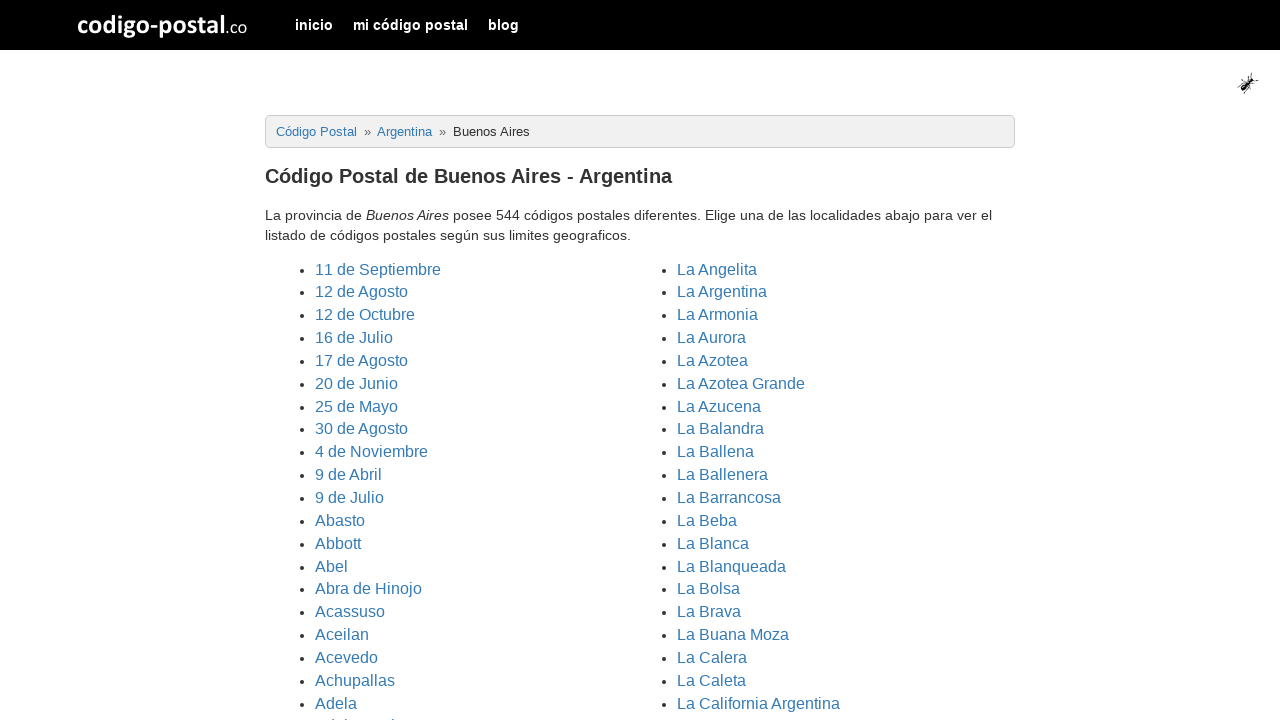

Localities/cities list loaded
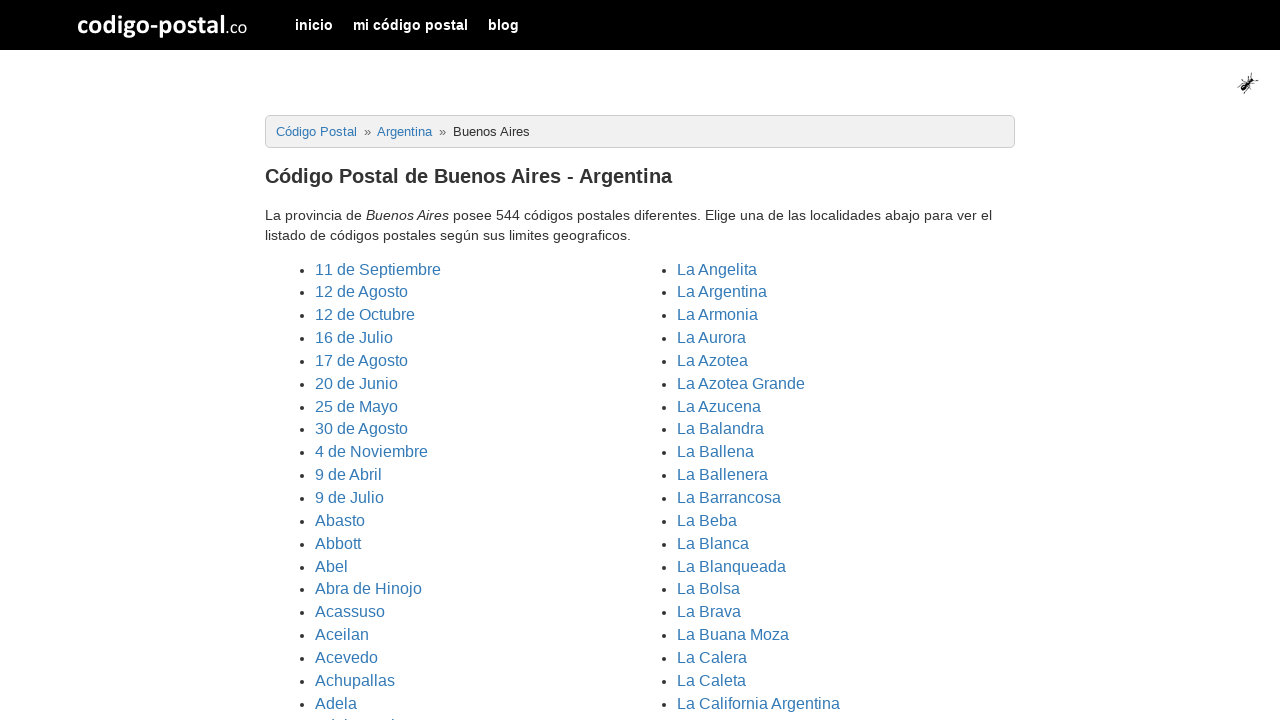

Clicked on first locality link at (378, 269) on ul[class="cities"] li:first-child a
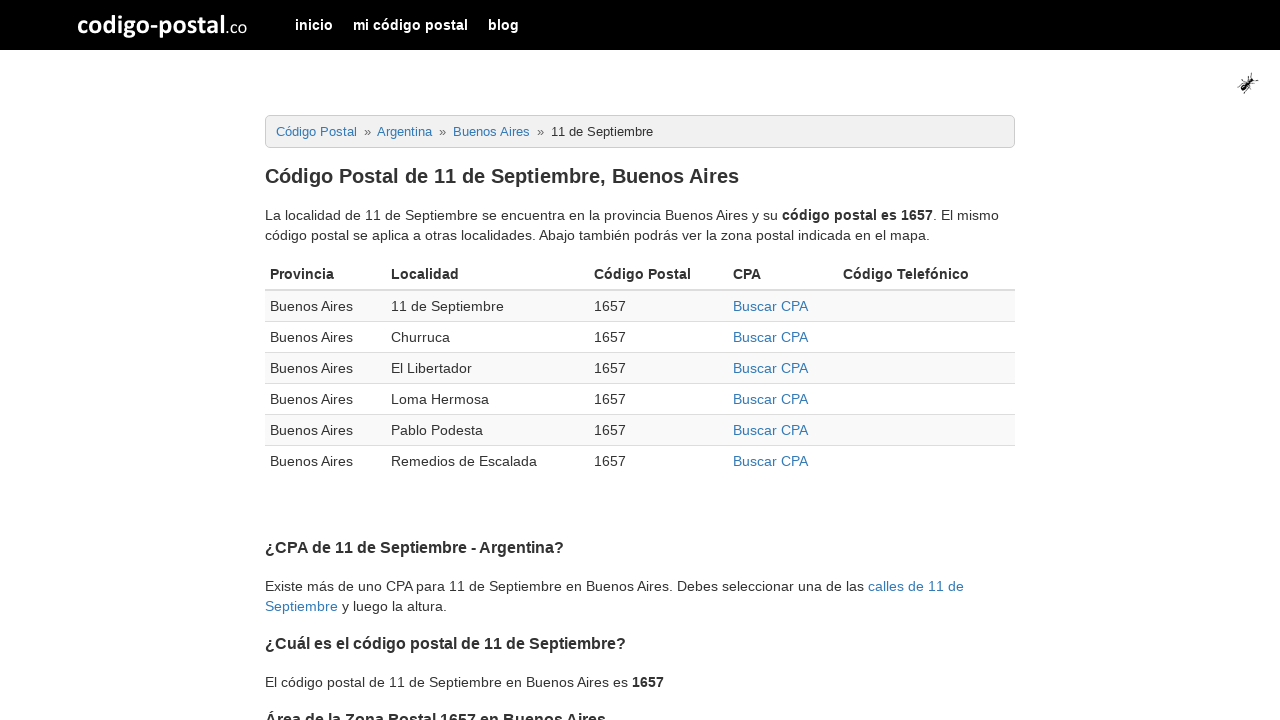

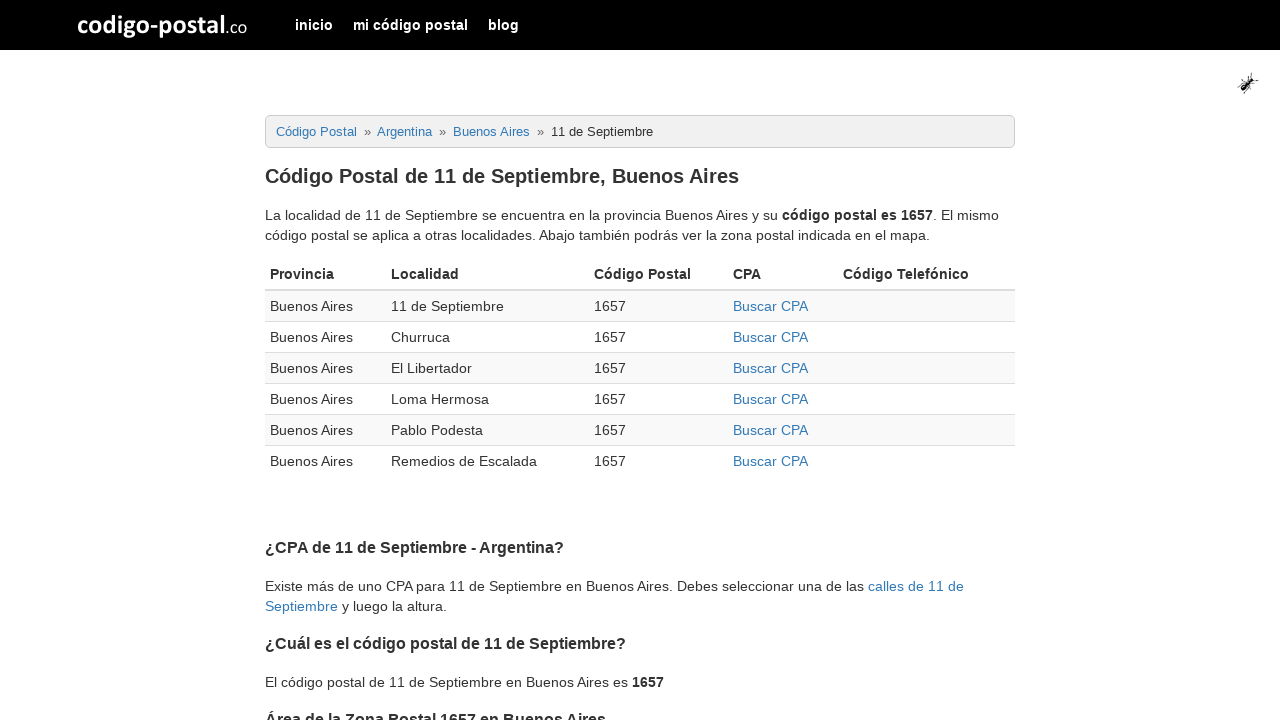